Tests a text box form by filling in name, email, current address, and permanent address fields, then submitting the form

Starting URL: https://demoqa.com/text-box

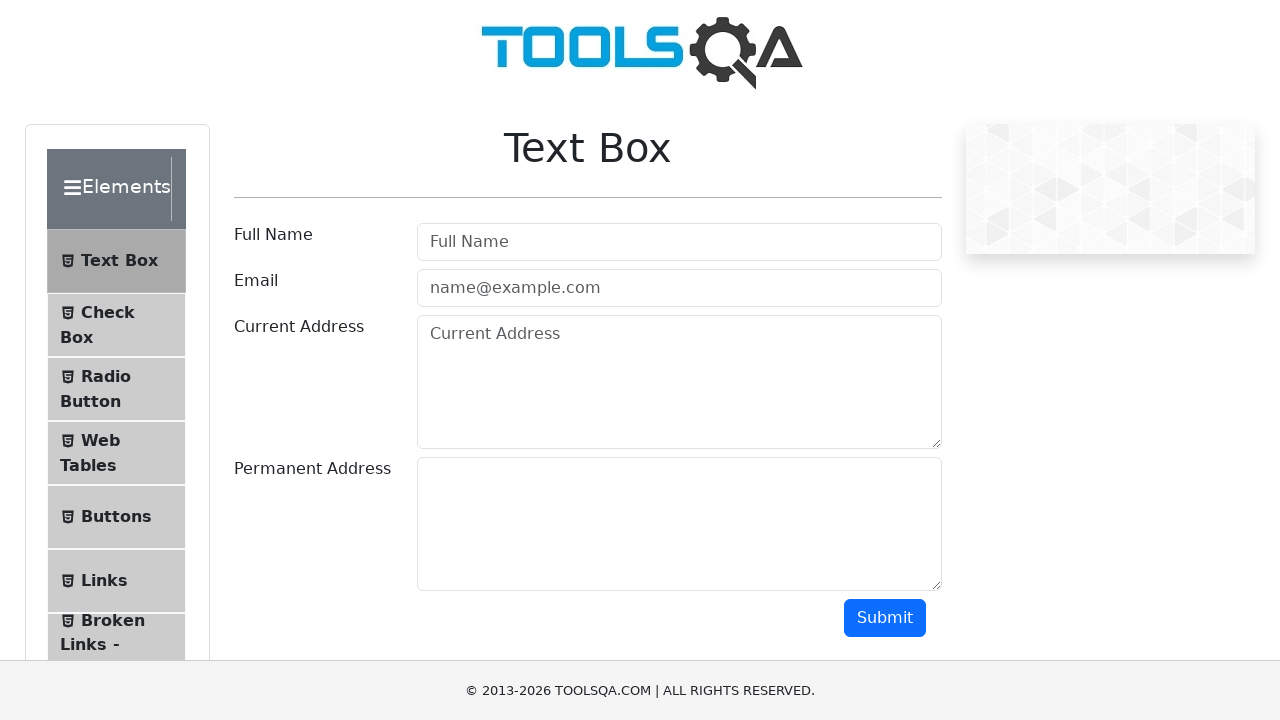

Filled user name field with 'Jose' on //input[contains(@id,'userName')]
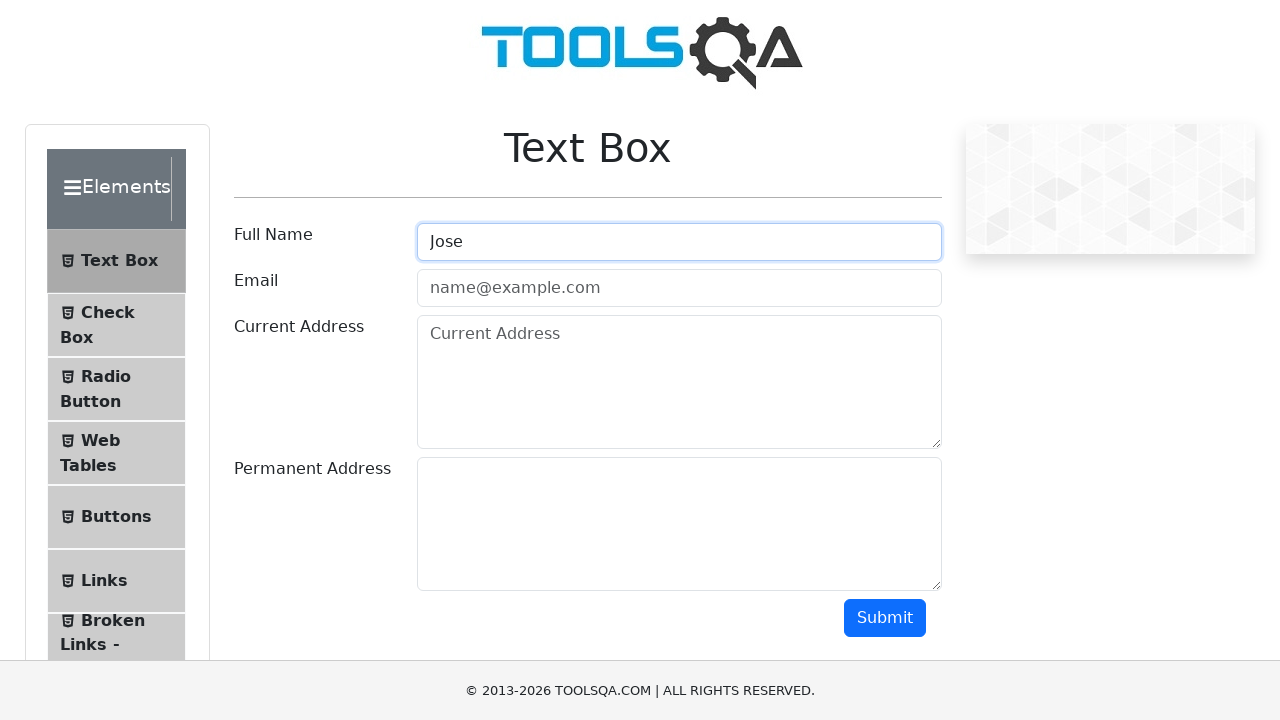

Filled email field with 'asd@gmail.com' on //input[contains(@id,'userEmail')]
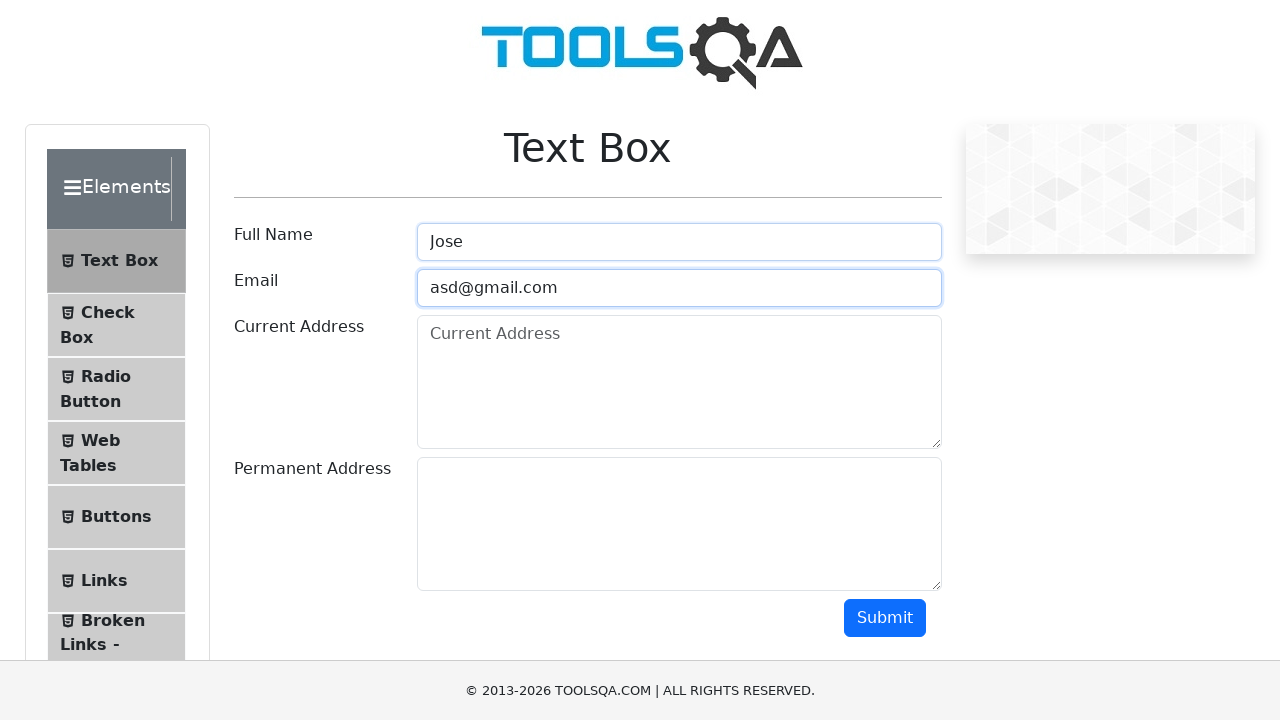

Filled current address field with 'descripcion' on //textarea[contains(@id,'currentAddress')]
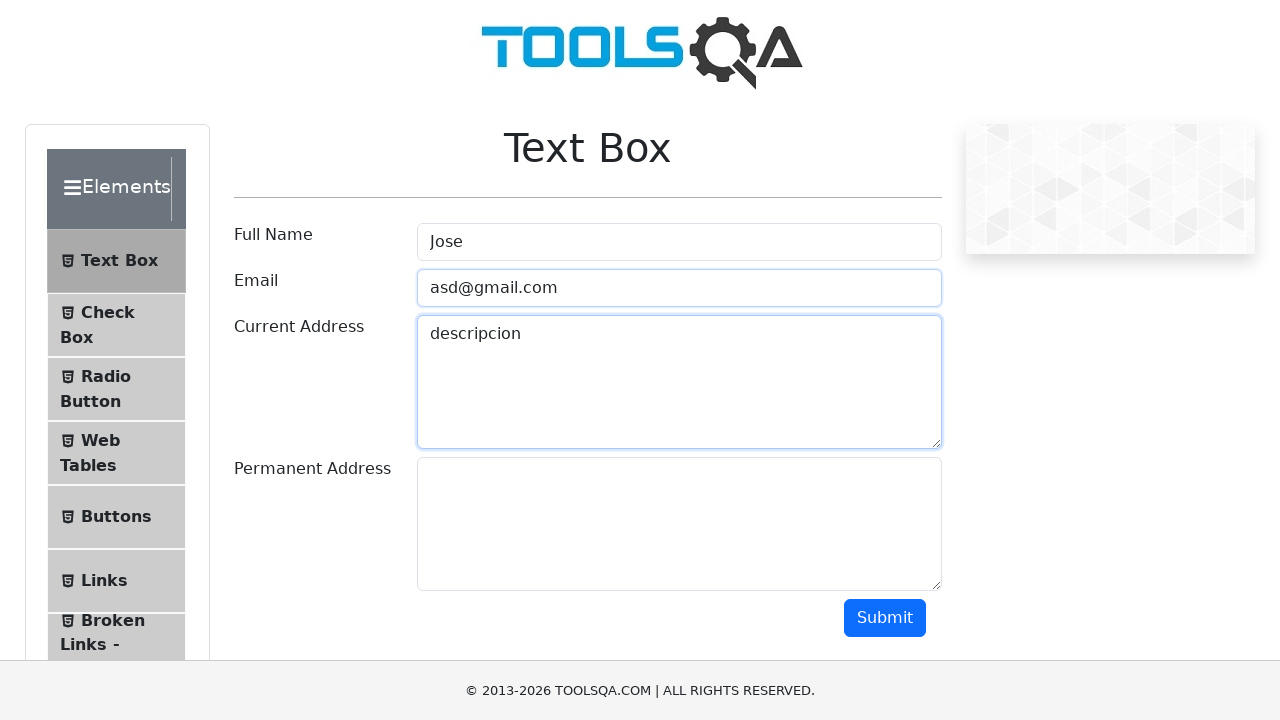

Filled permanent address field with 'direccion 2' on //textarea[contains(@id,'permanentAddress')]
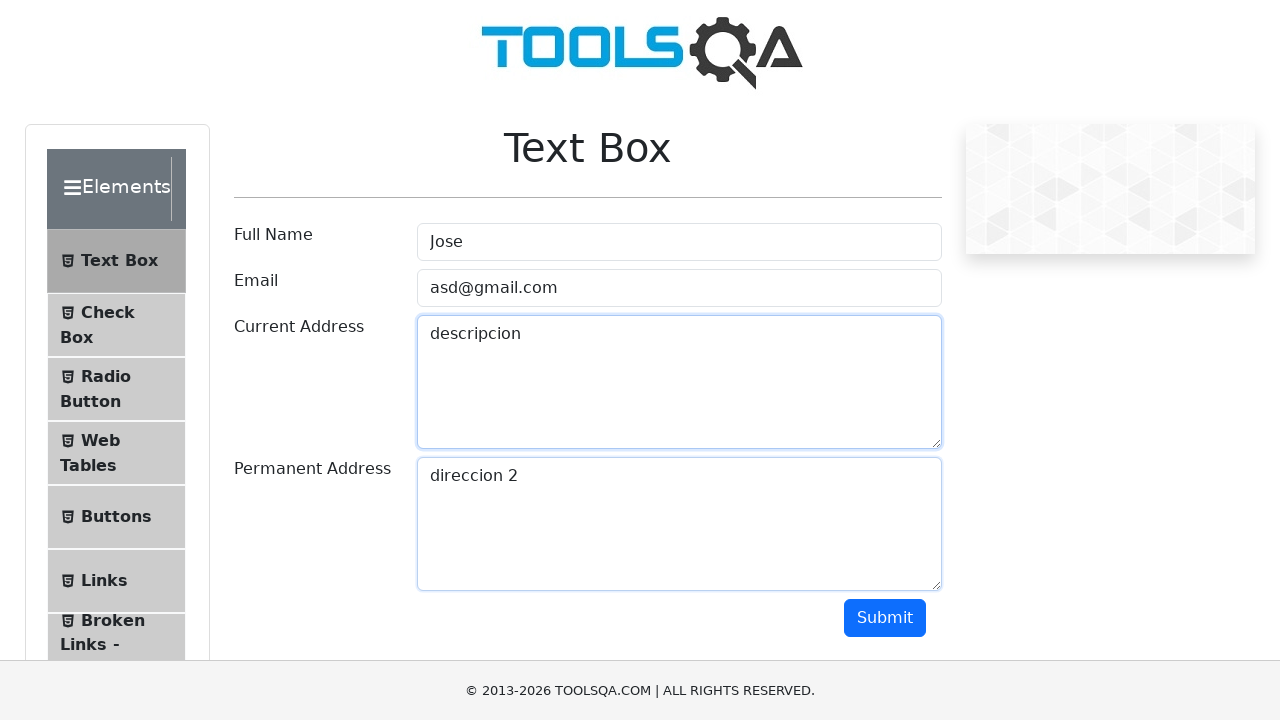

Clicked submit button to submit the form at (885, 618) on xpath=//button[contains(@id,'submit')]
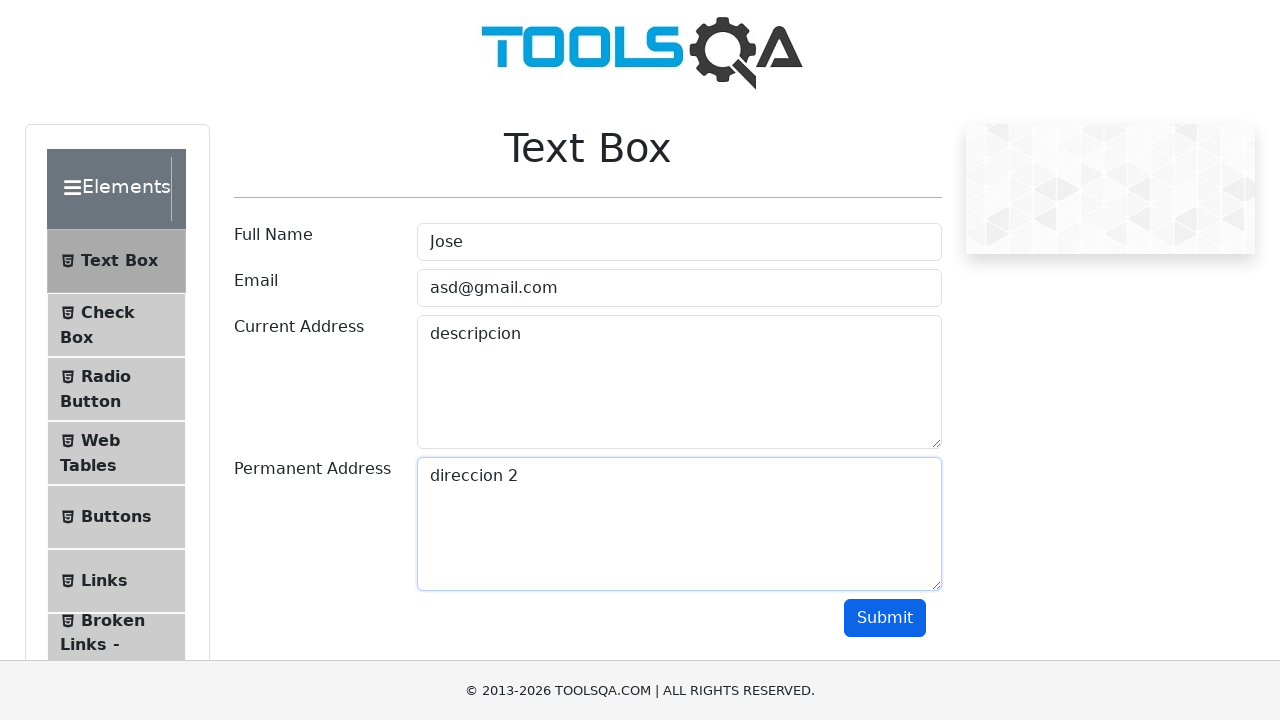

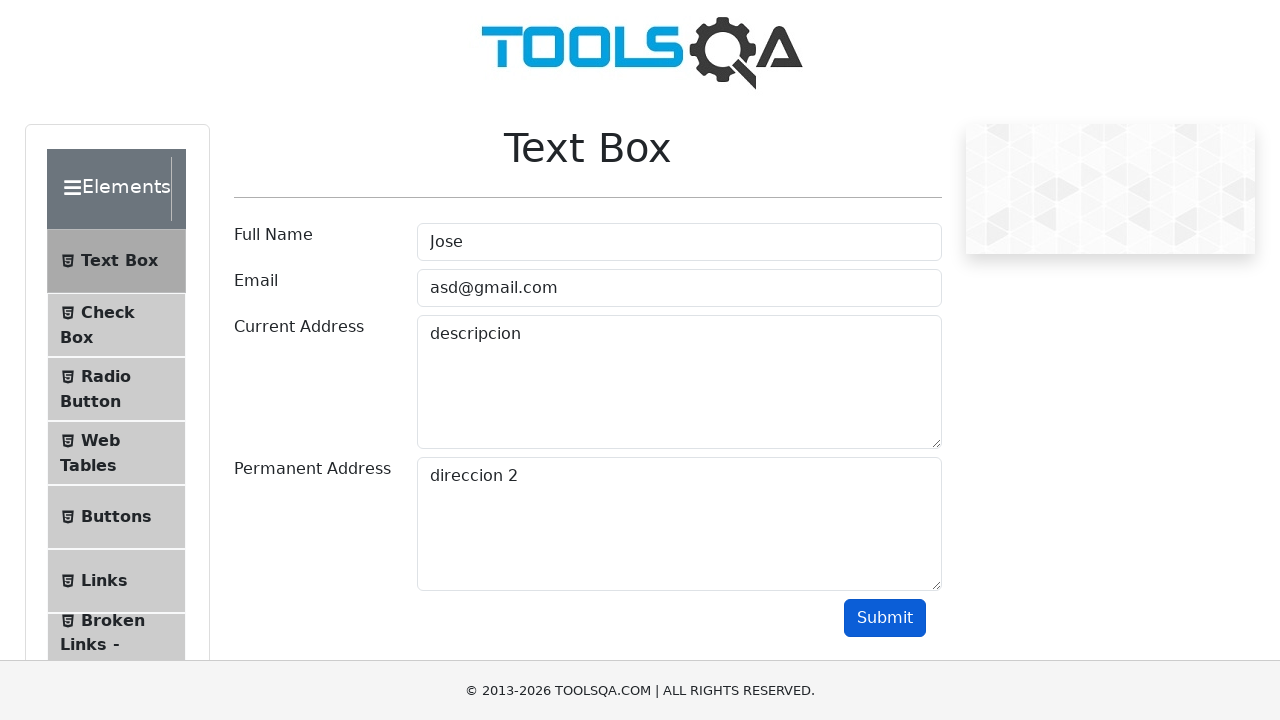